Opens a form page, navigates to another page in a new tab to extract course name, returns to the original tab and fills the extracted course name into a name field

Starting URL: https://rahulshettyacademy.com/angularpractice/

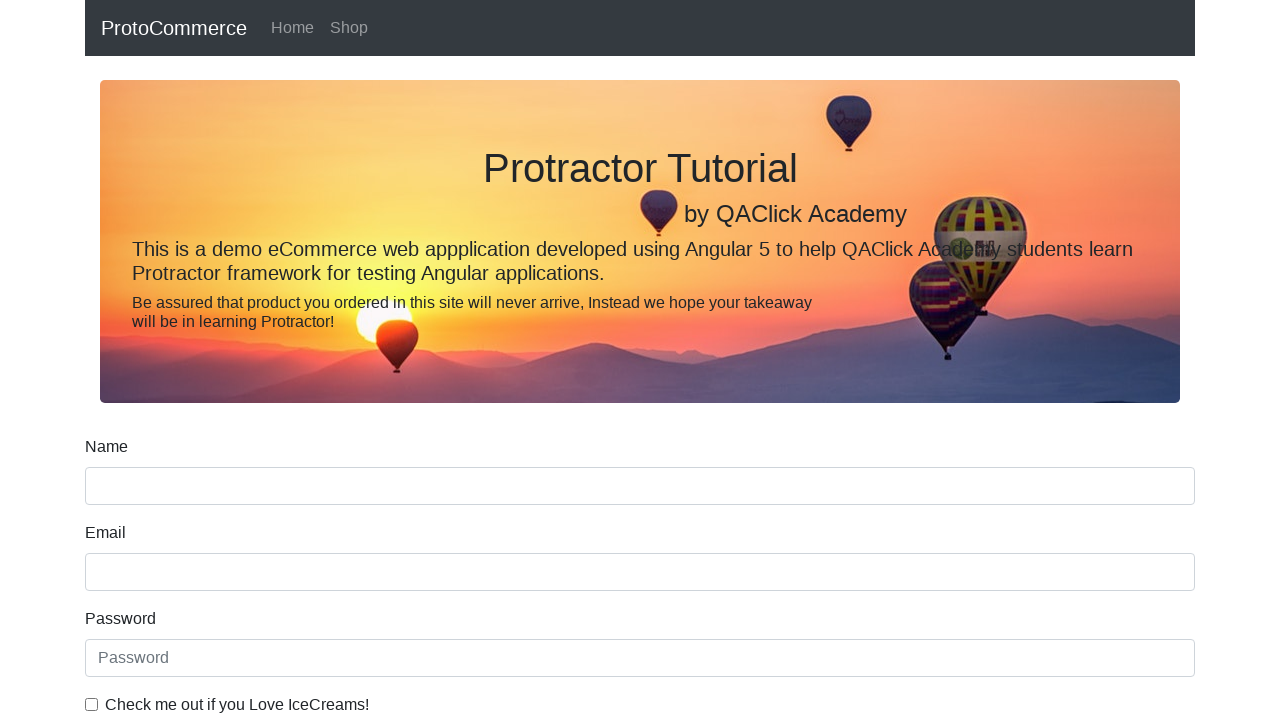

Opened a new page/tab
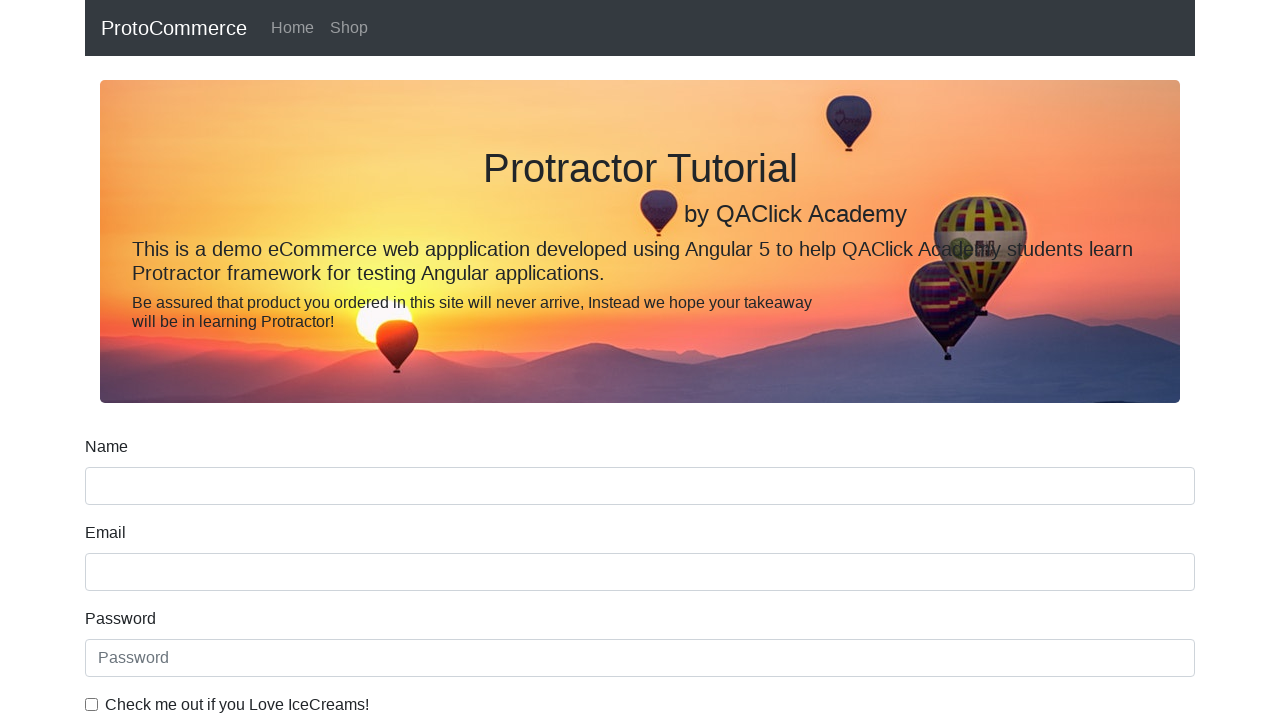

Navigated new tab to Rahul Shetty Academy homepage
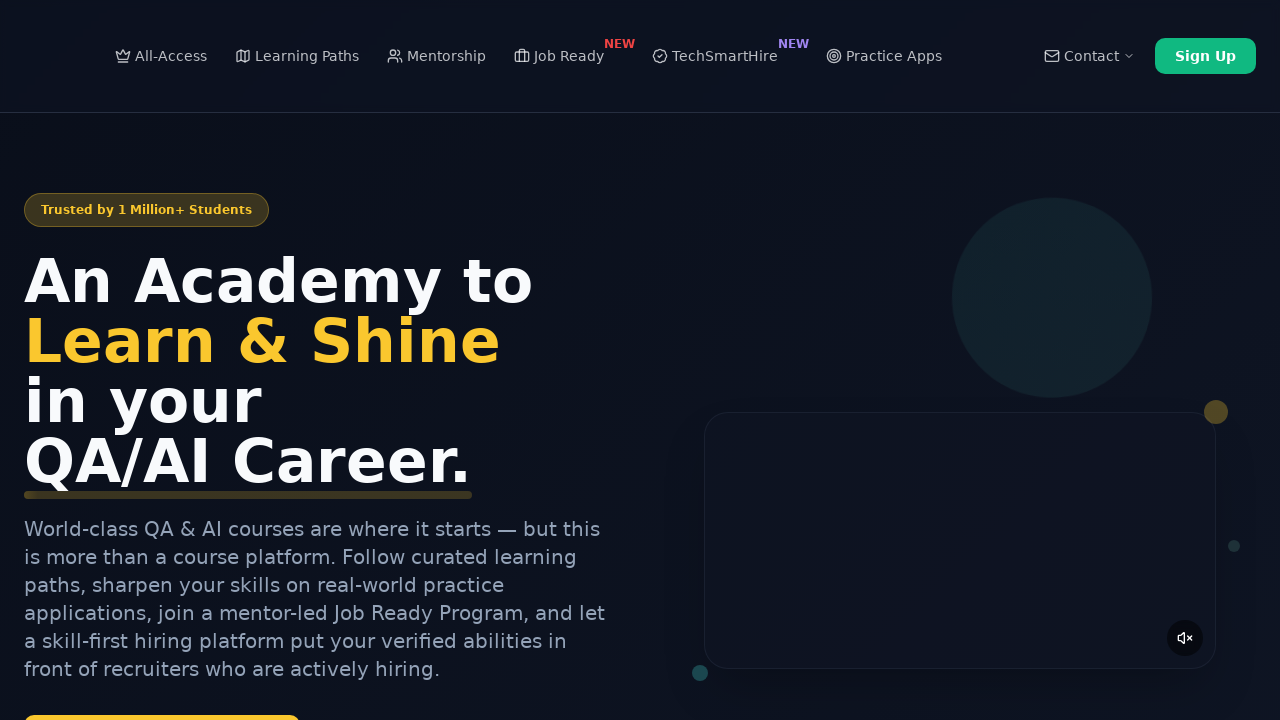

Located all course links on the courses page
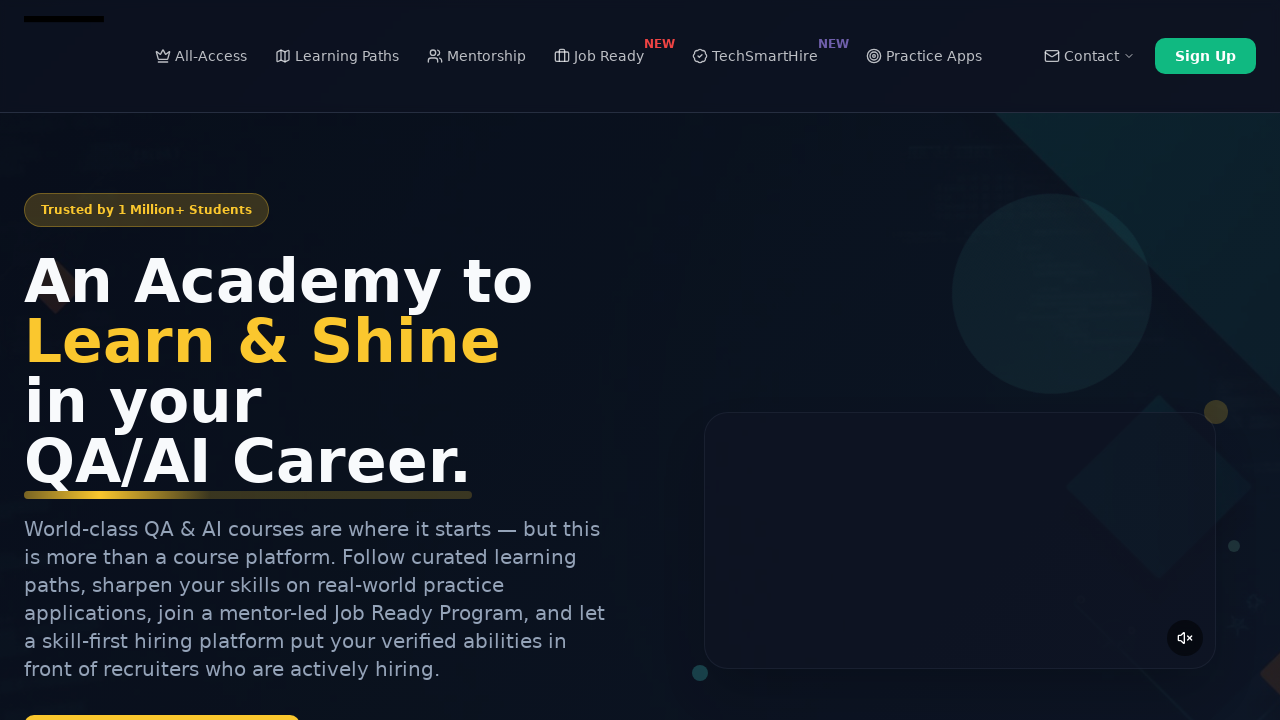

Extracted course name from second course link: 'Playwright Testing'
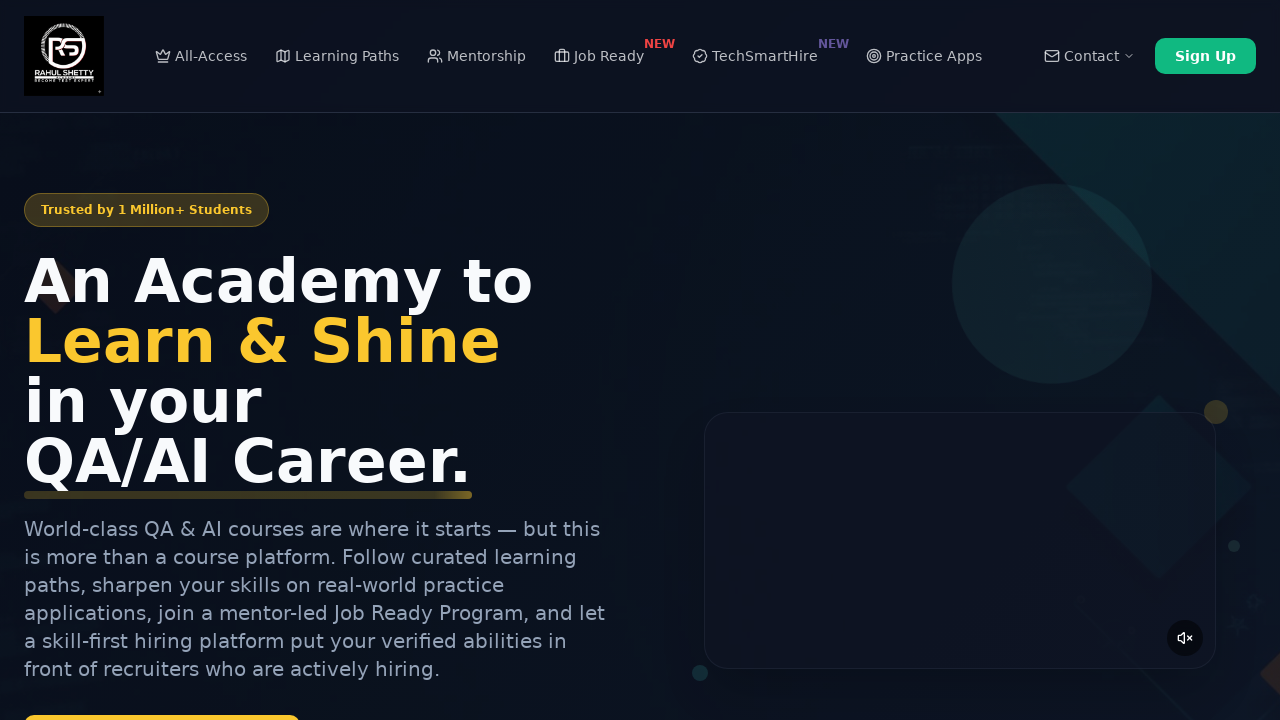

Closed the new tab and returned to original tab
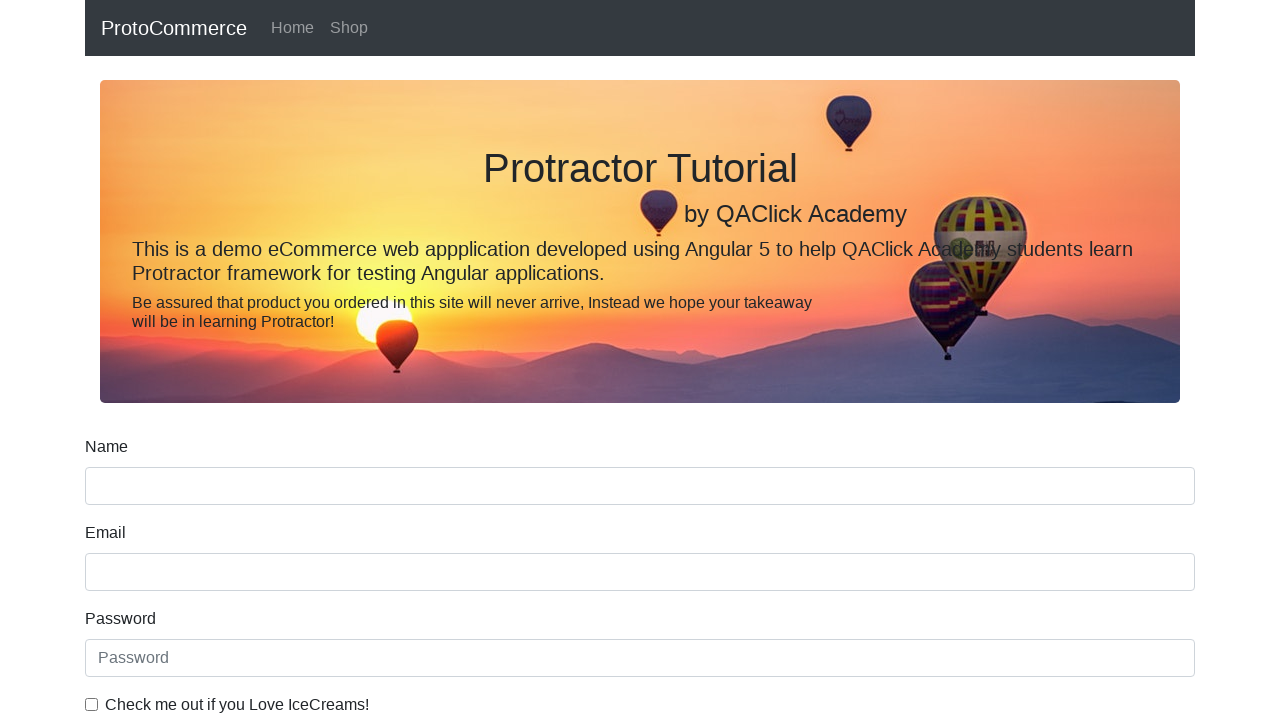

Filled course name 'Playwright Testing' into the name field on the form on (//input[@name='name'])[1]
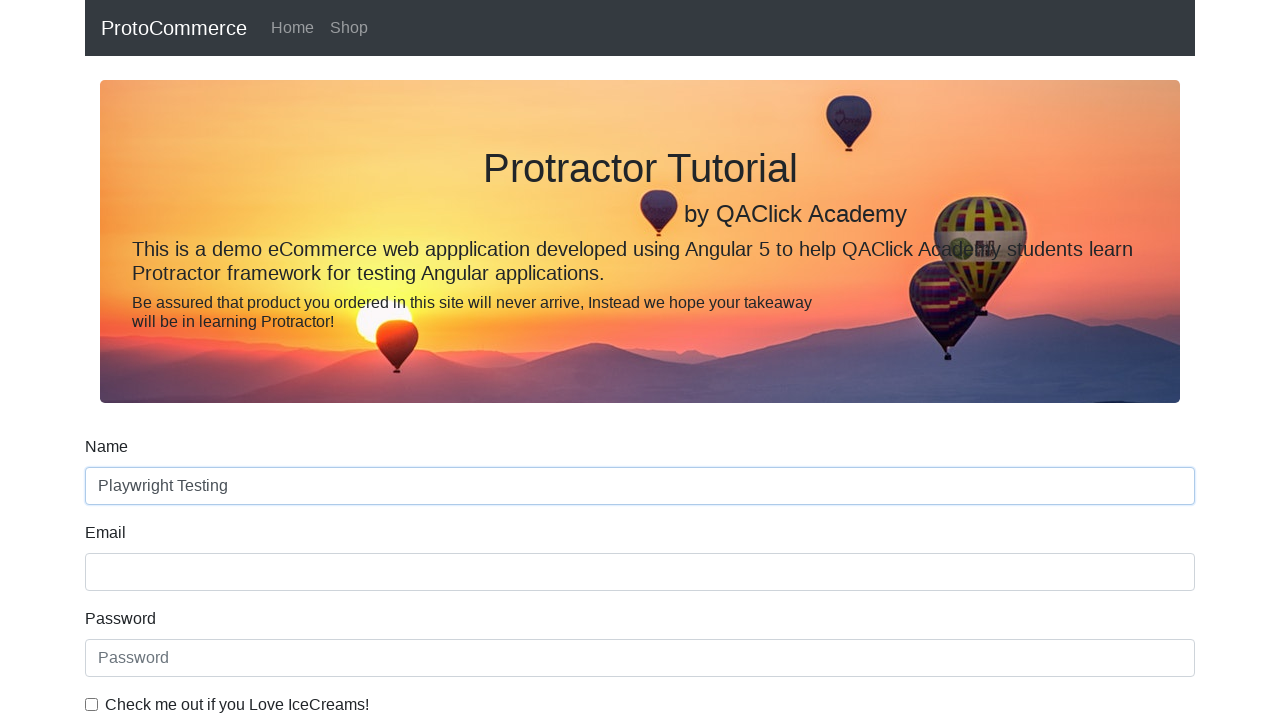

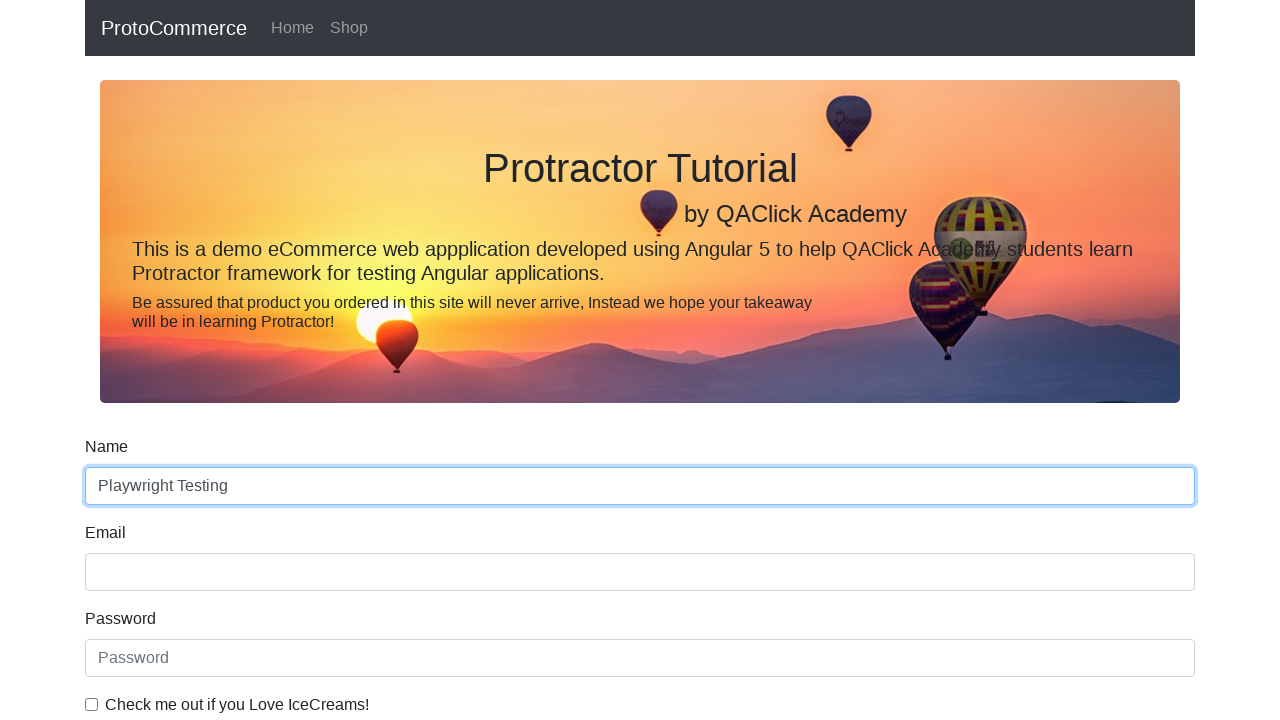